Tests table interaction on a practice automation page by locating table rows, columns, and extracting data from a specific row

Starting URL: https://rahulshettyacademy.com/AutomationPractice/

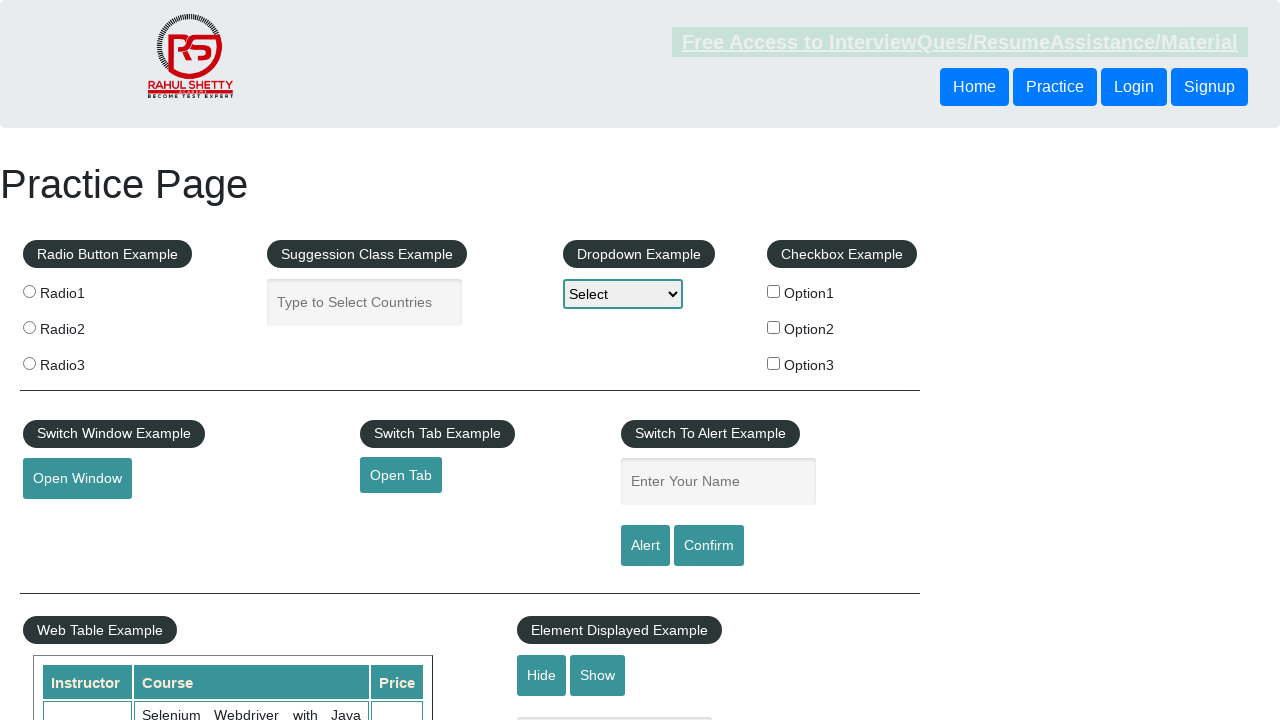

Waited for product table to be visible
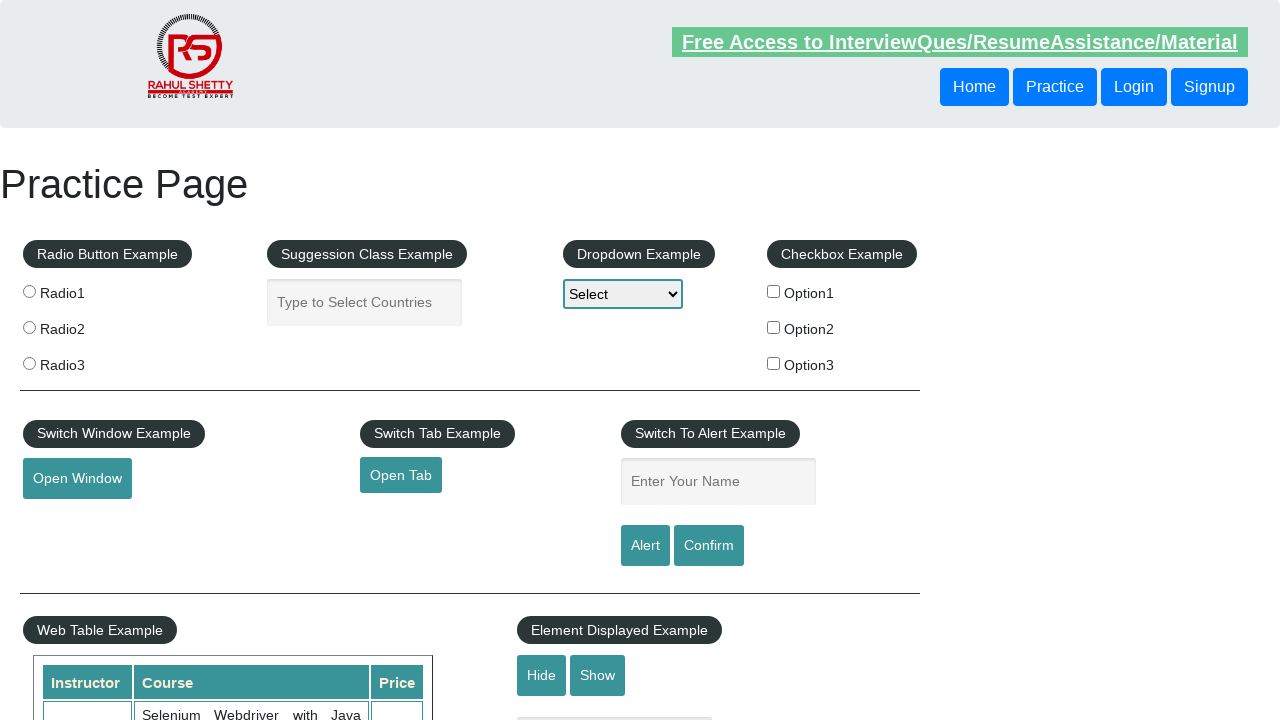

Located all rows in the product table body
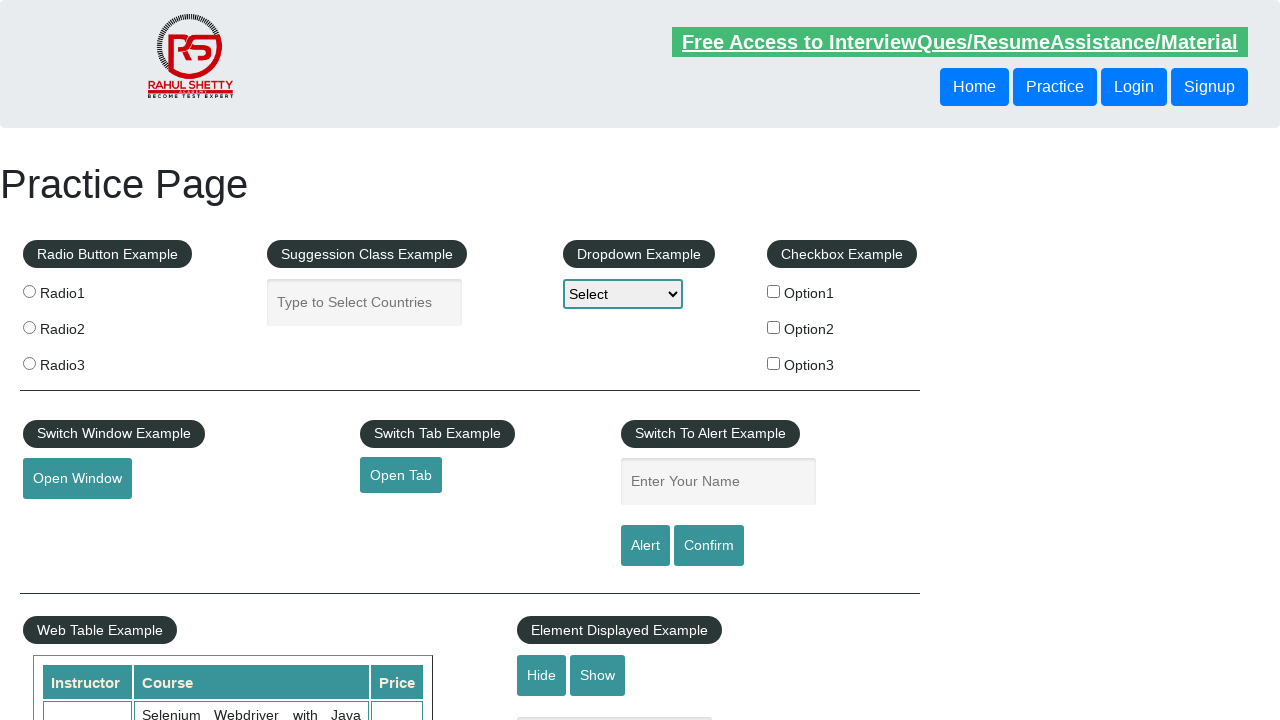

Located all column headers in the product table
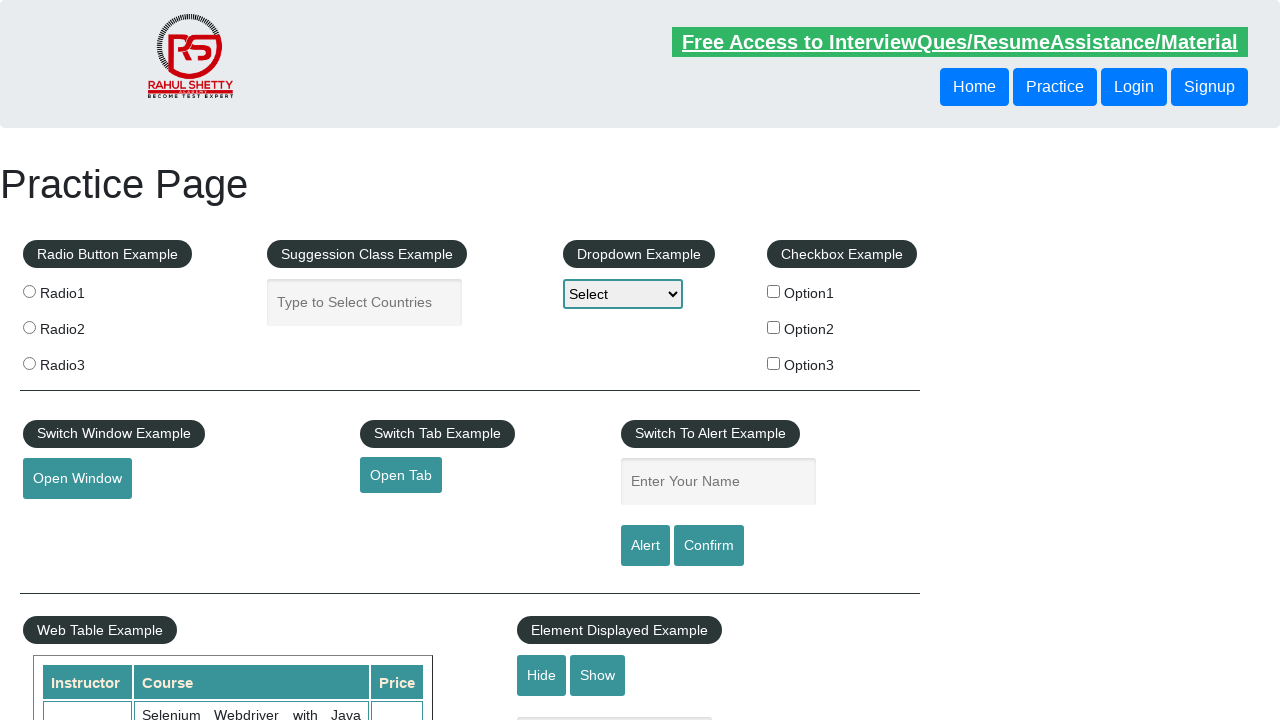

Located all cells in the third table row
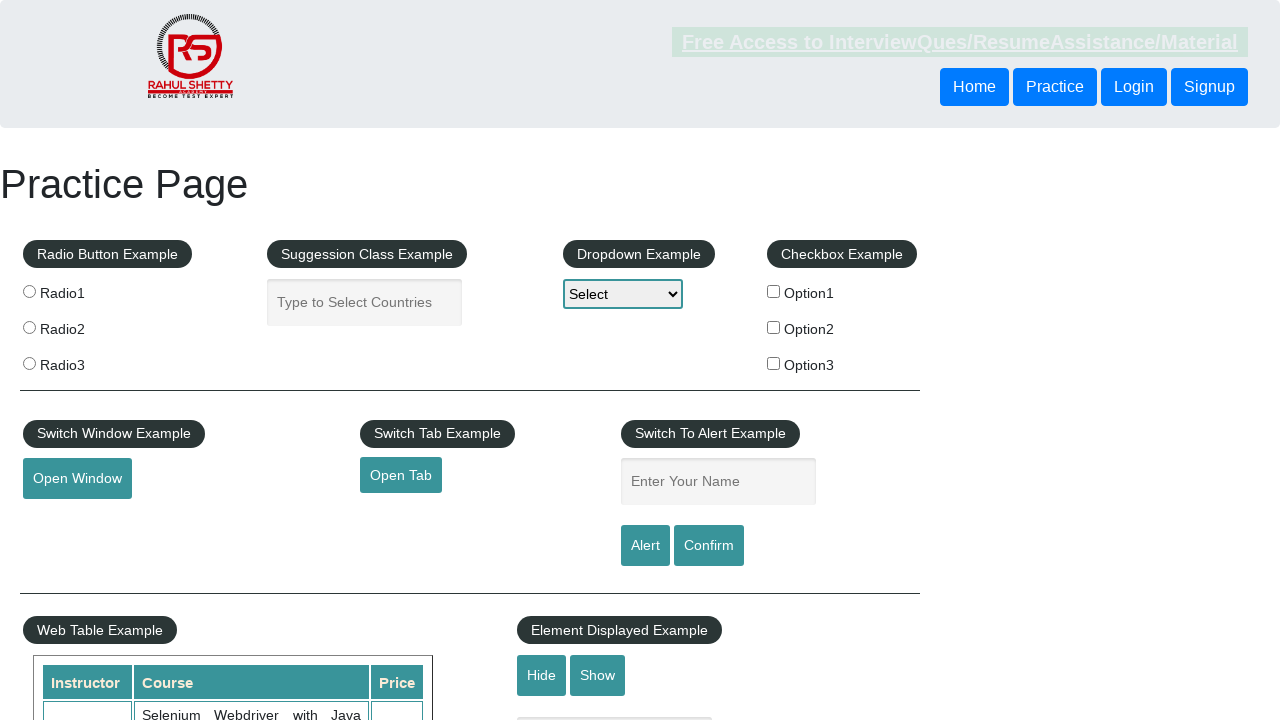

Verified table structure with third row cells present
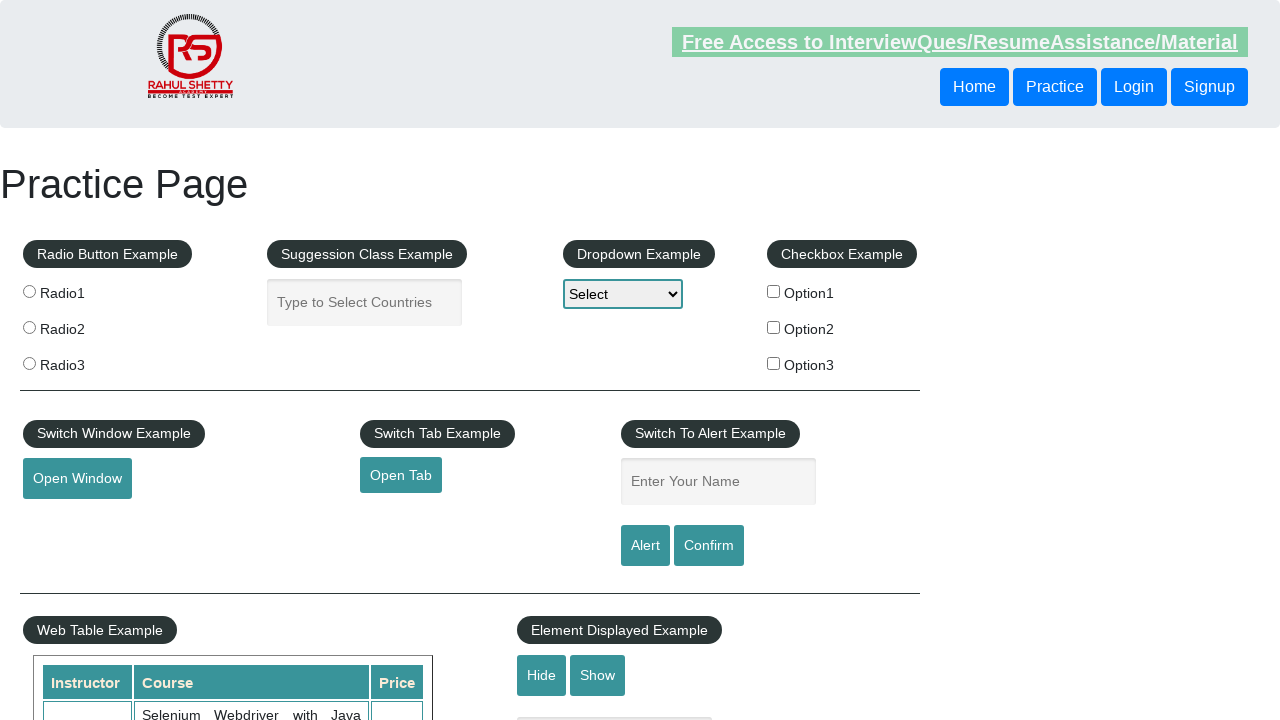

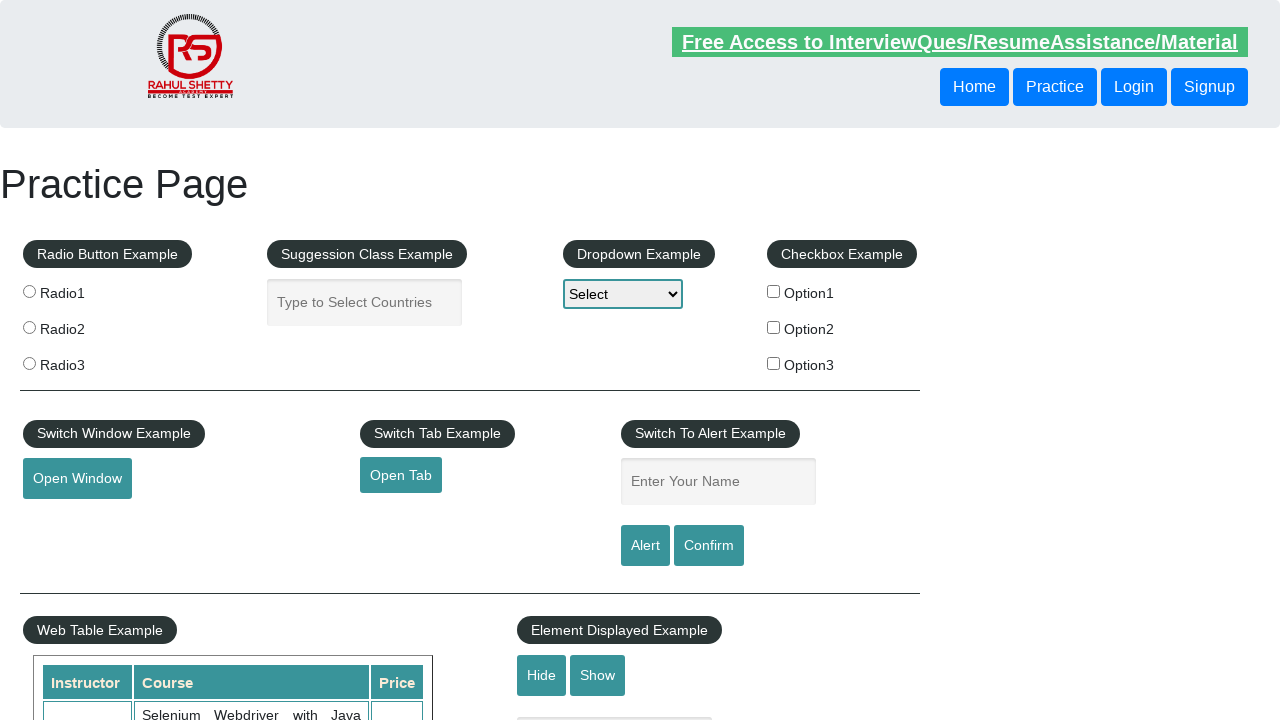